Tests that toggle-all checkbox updates state when individual items are completed or cleared

Starting URL: https://demo.playwright.dev/todomvc

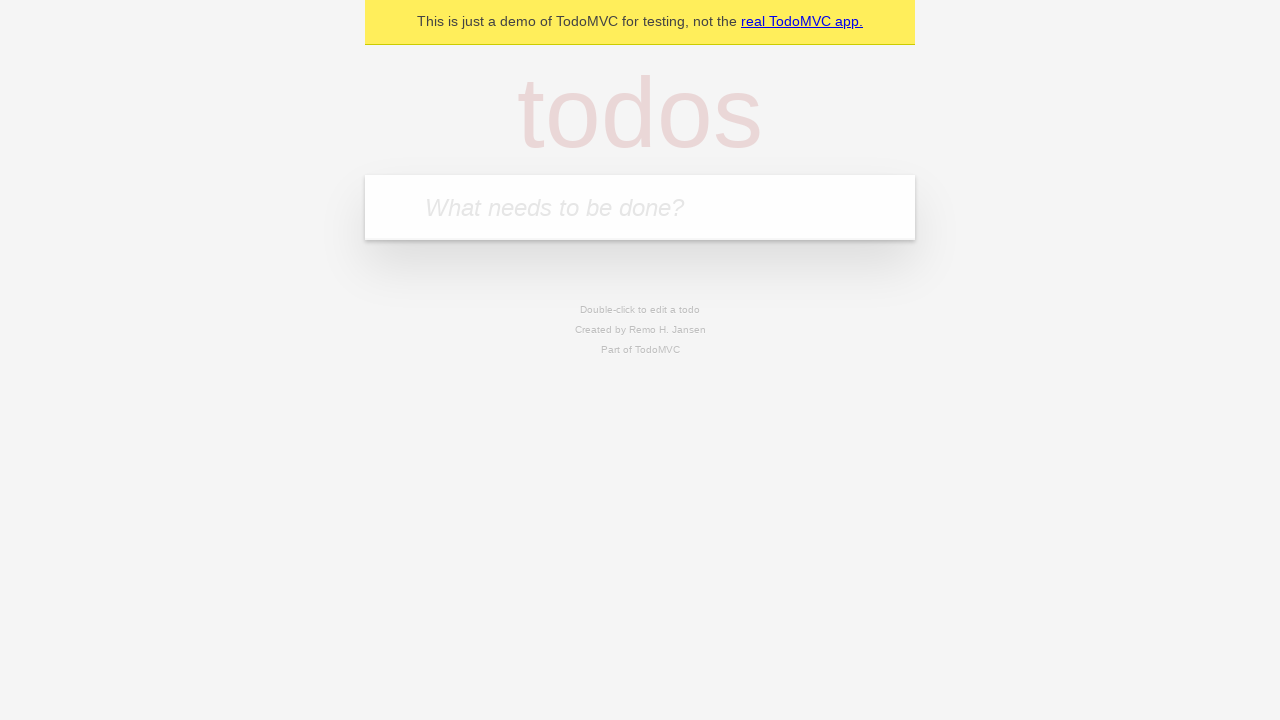

Filled new todo field with 'buy some cheese' on .new-todo
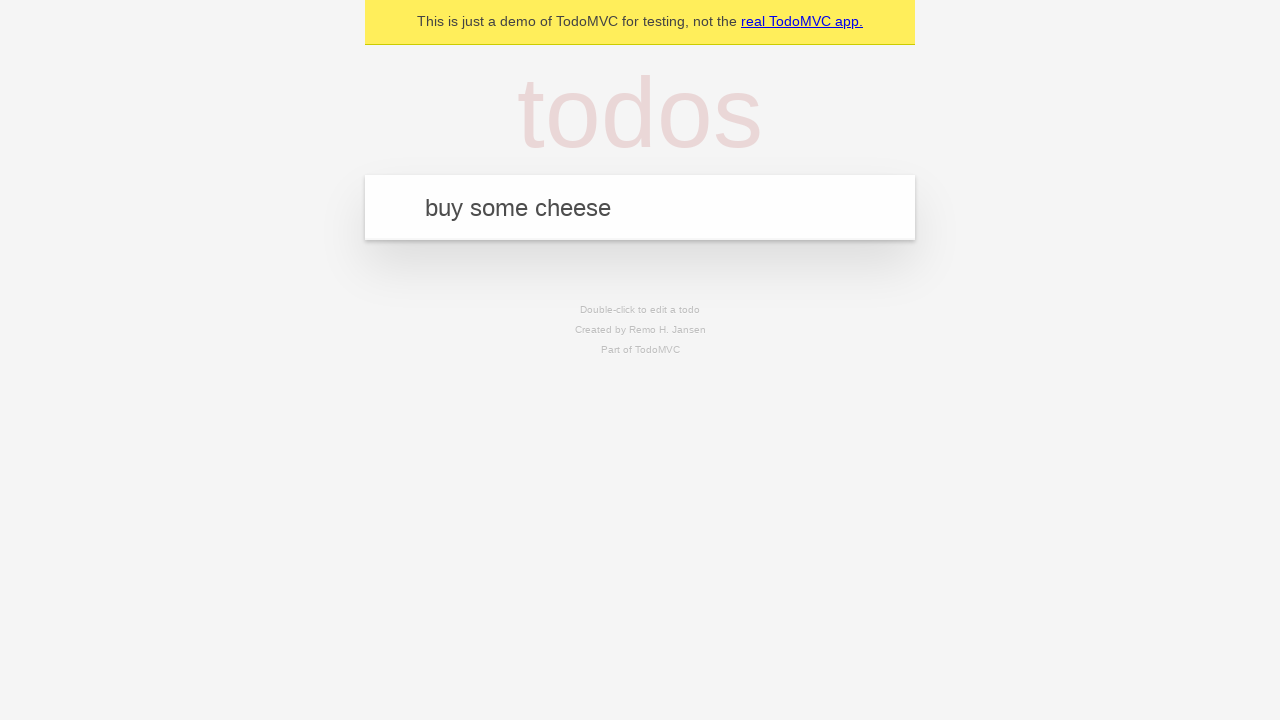

Pressed Enter to add first todo item on .new-todo
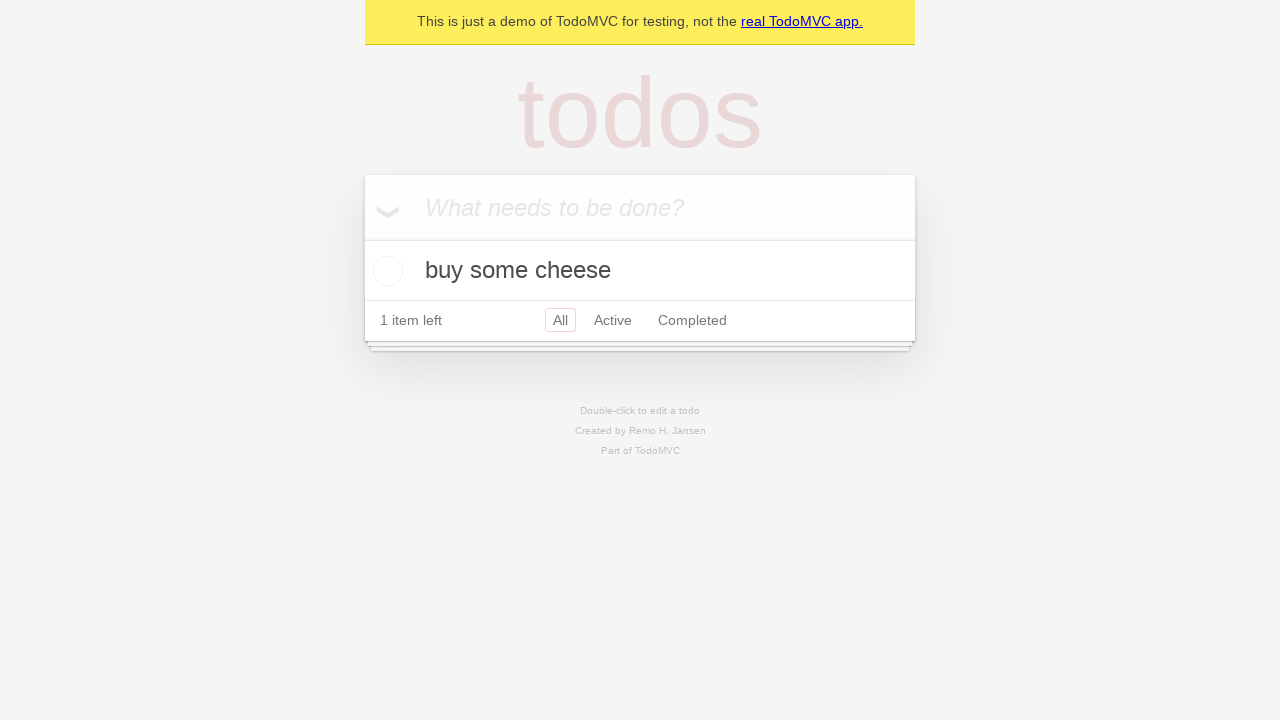

Filled new todo field with 'feed the cat' on .new-todo
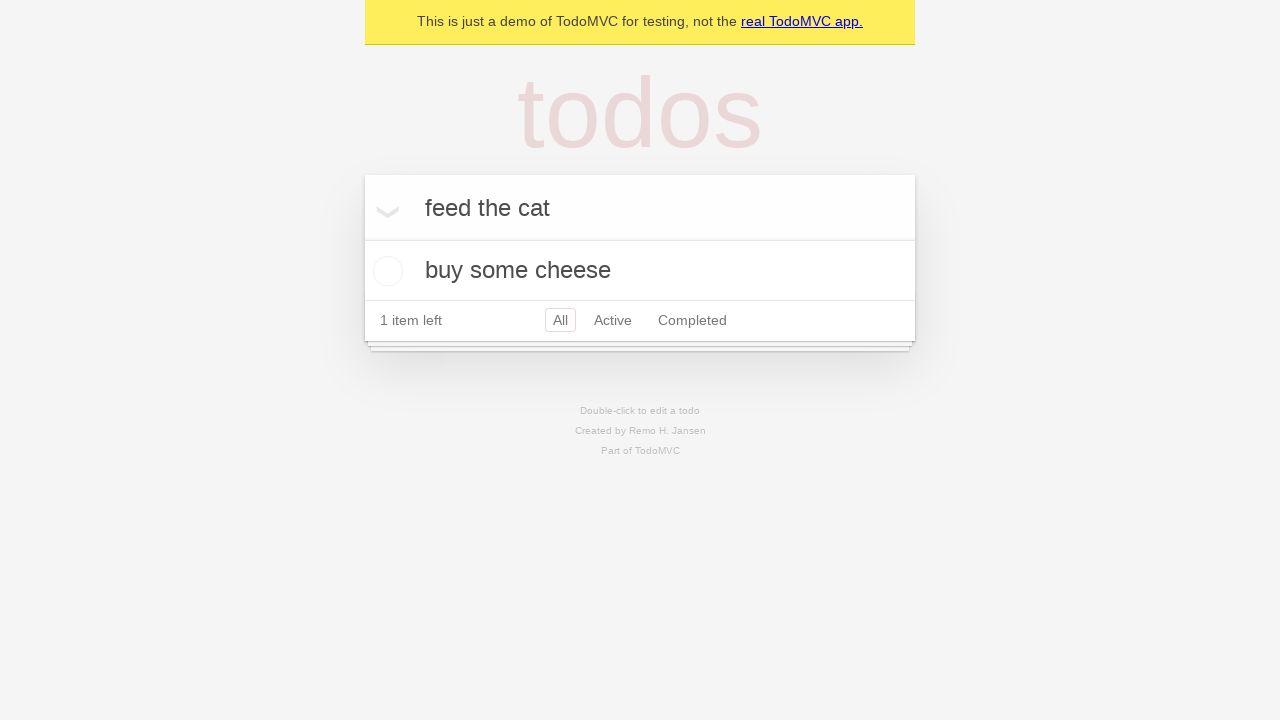

Pressed Enter to add second todo item on .new-todo
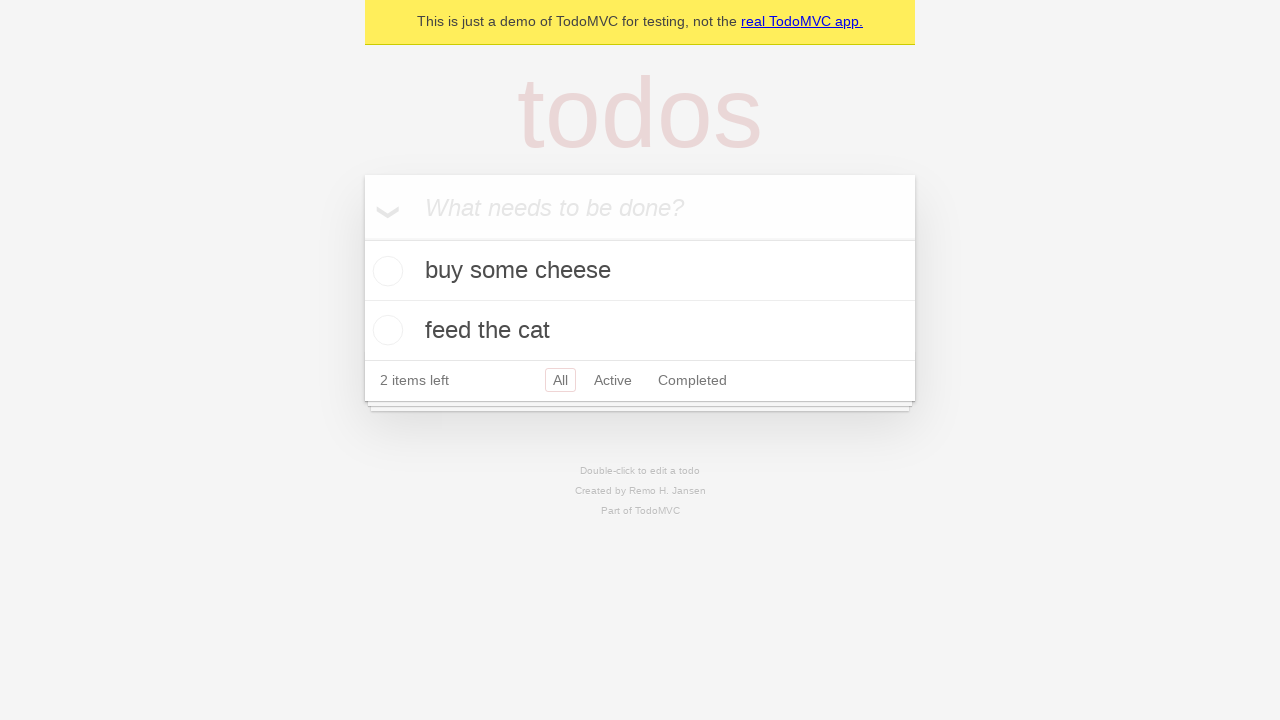

Filled new todo field with 'book a doctors appointment' on .new-todo
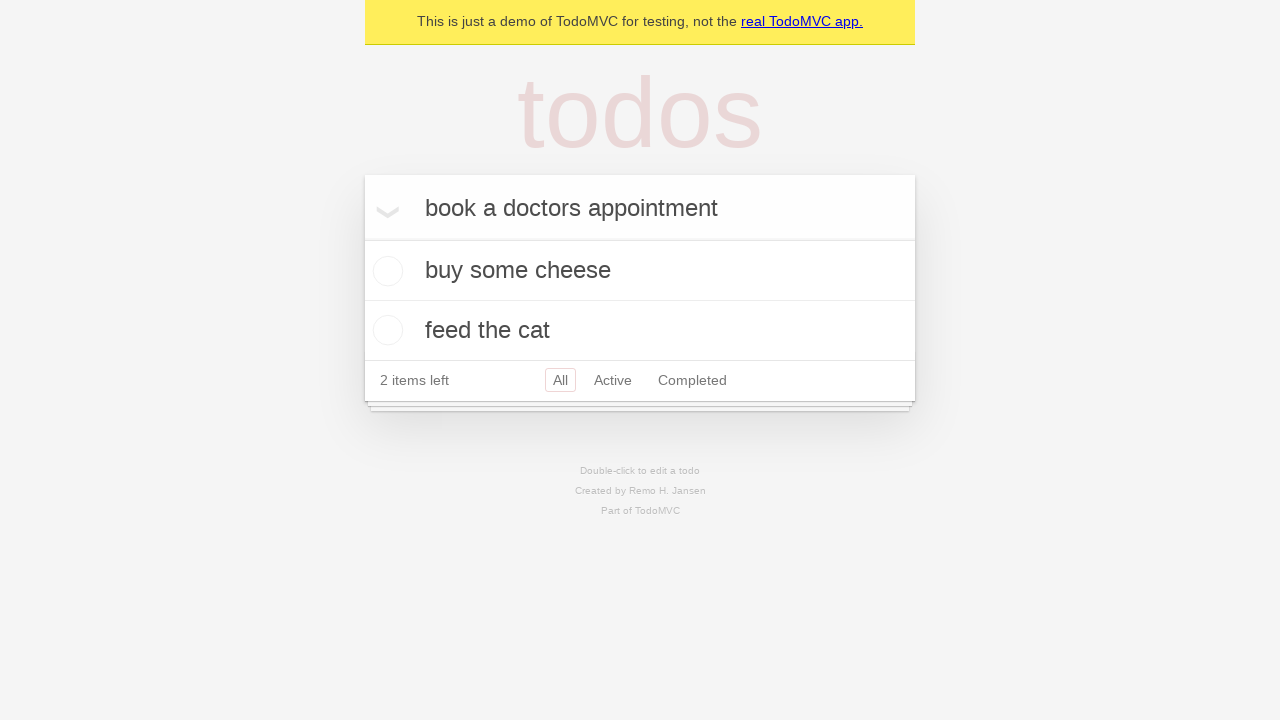

Pressed Enter to add third todo item on .new-todo
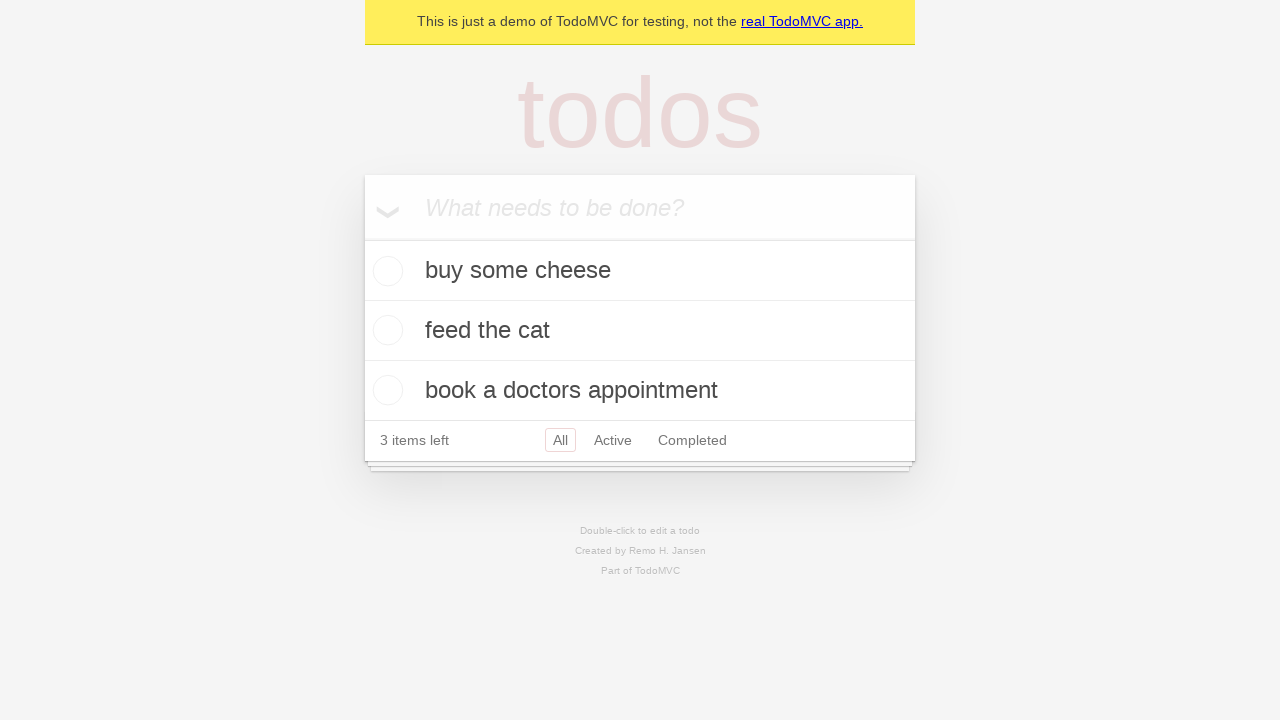

Waited for all three todo items to be visible in the list
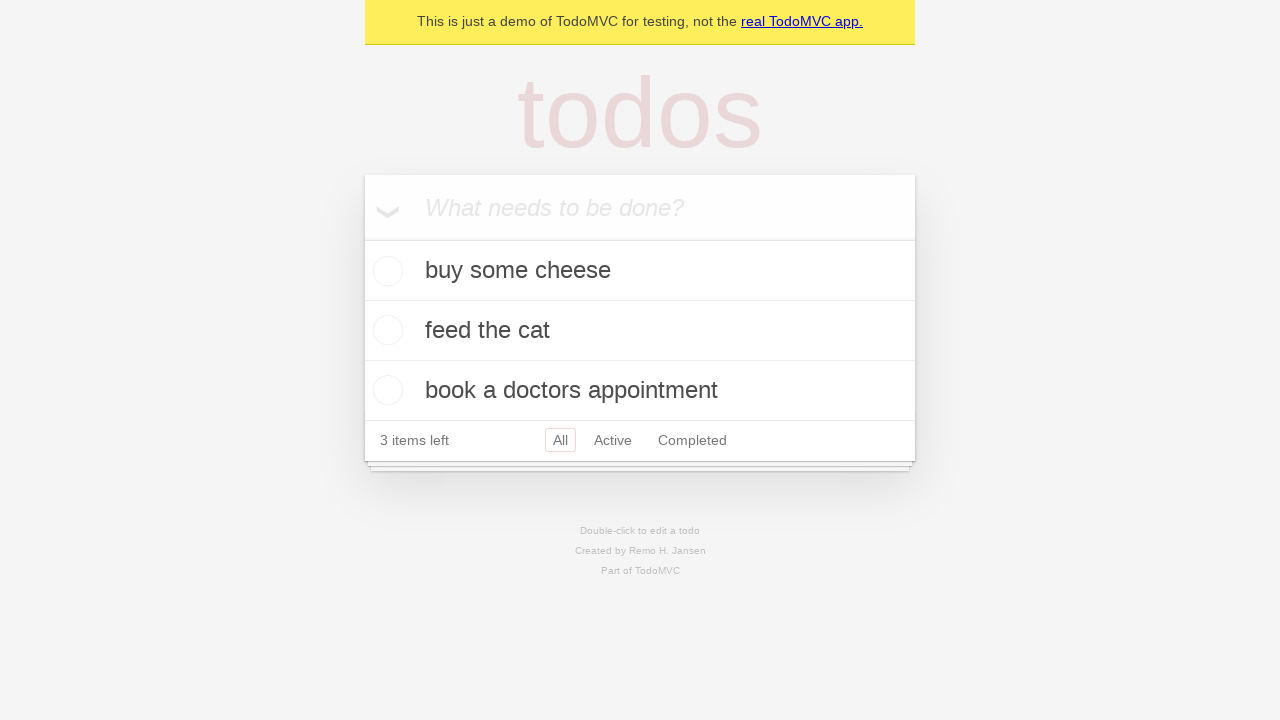

Checked the toggle-all checkbox to mark all items as complete at (362, 238) on .toggle-all
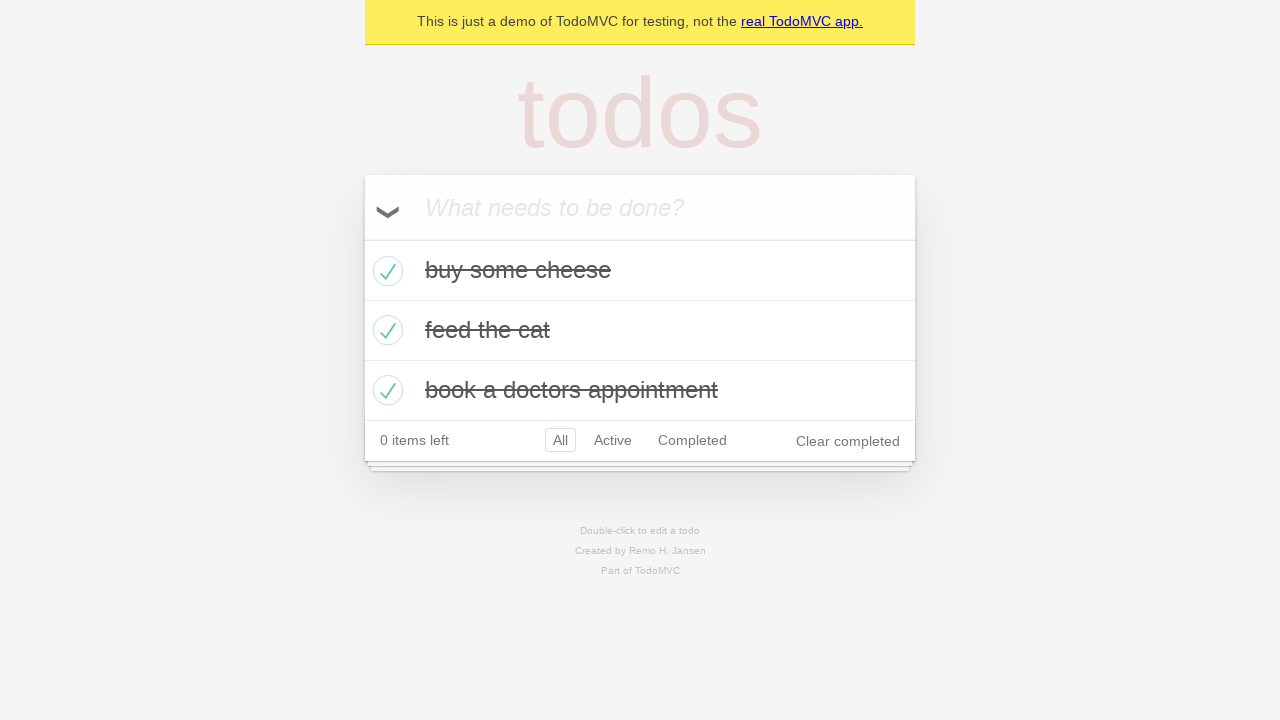

Unchecked the first todo item to mark it as incomplete at (385, 271) on .todo-list li >> nth=0 >> .toggle
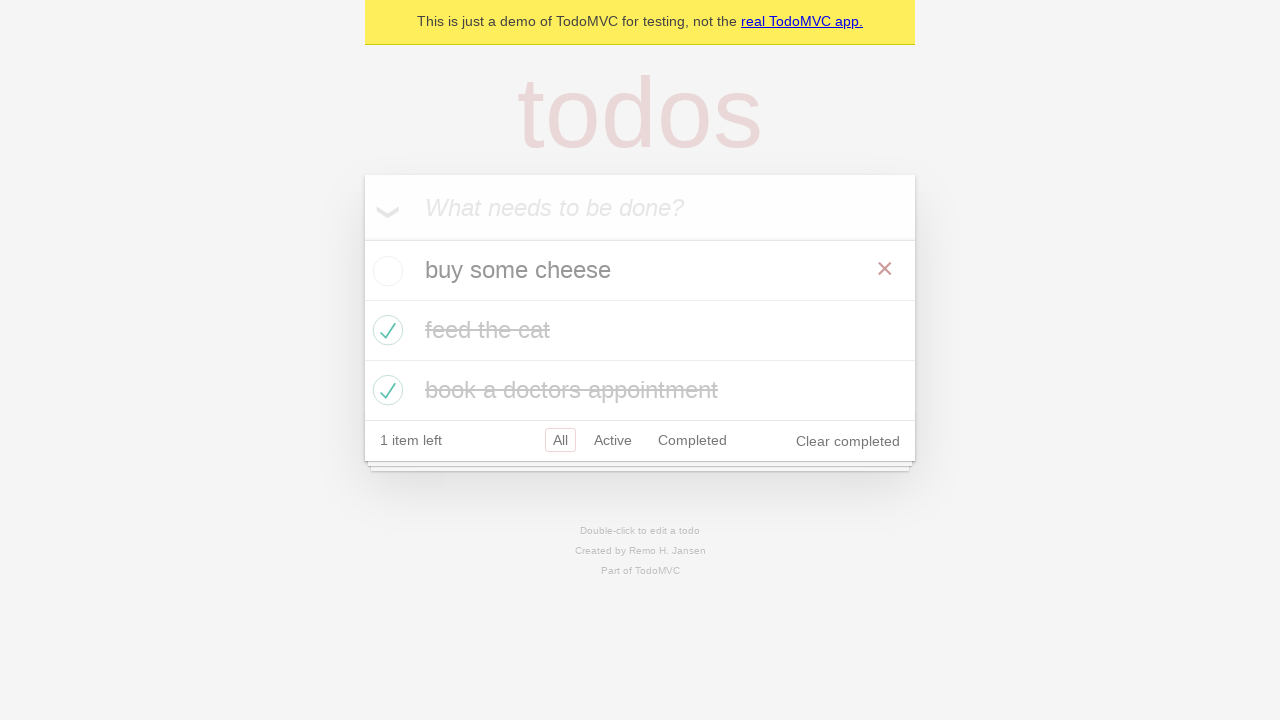

Re-checked the first todo item to mark it as complete again at (385, 271) on .todo-list li >> nth=0 >> .toggle
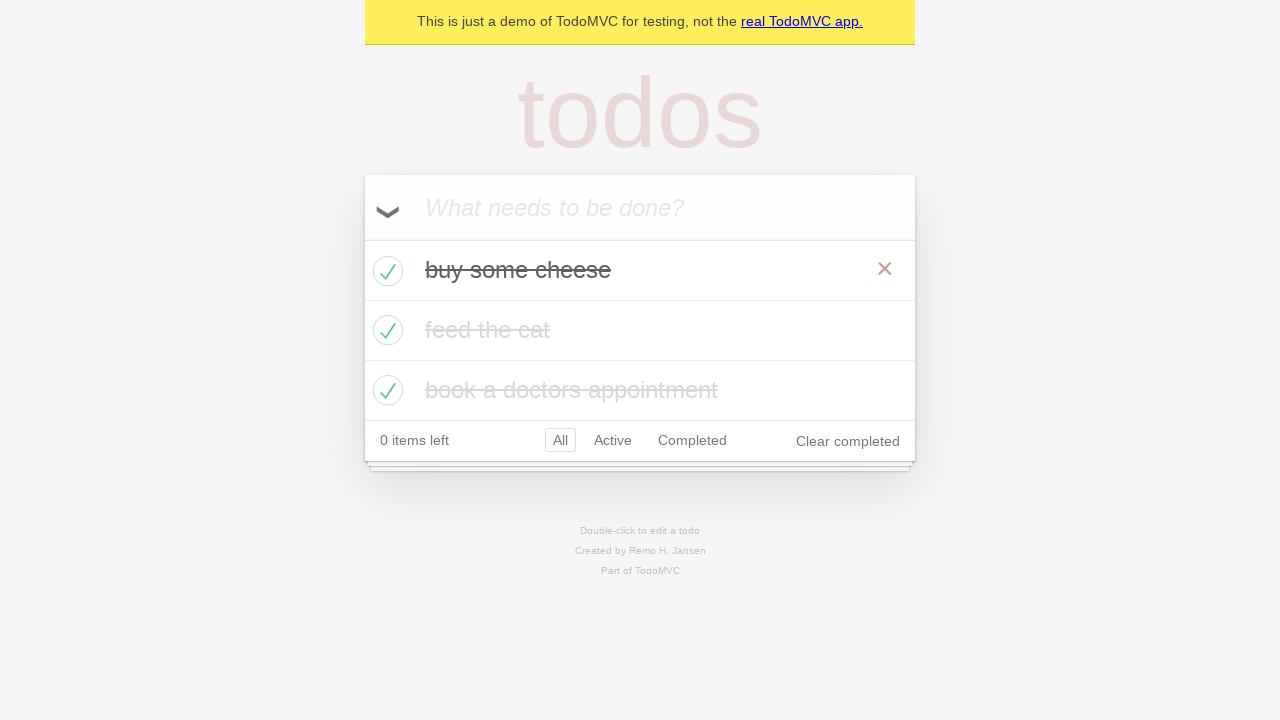

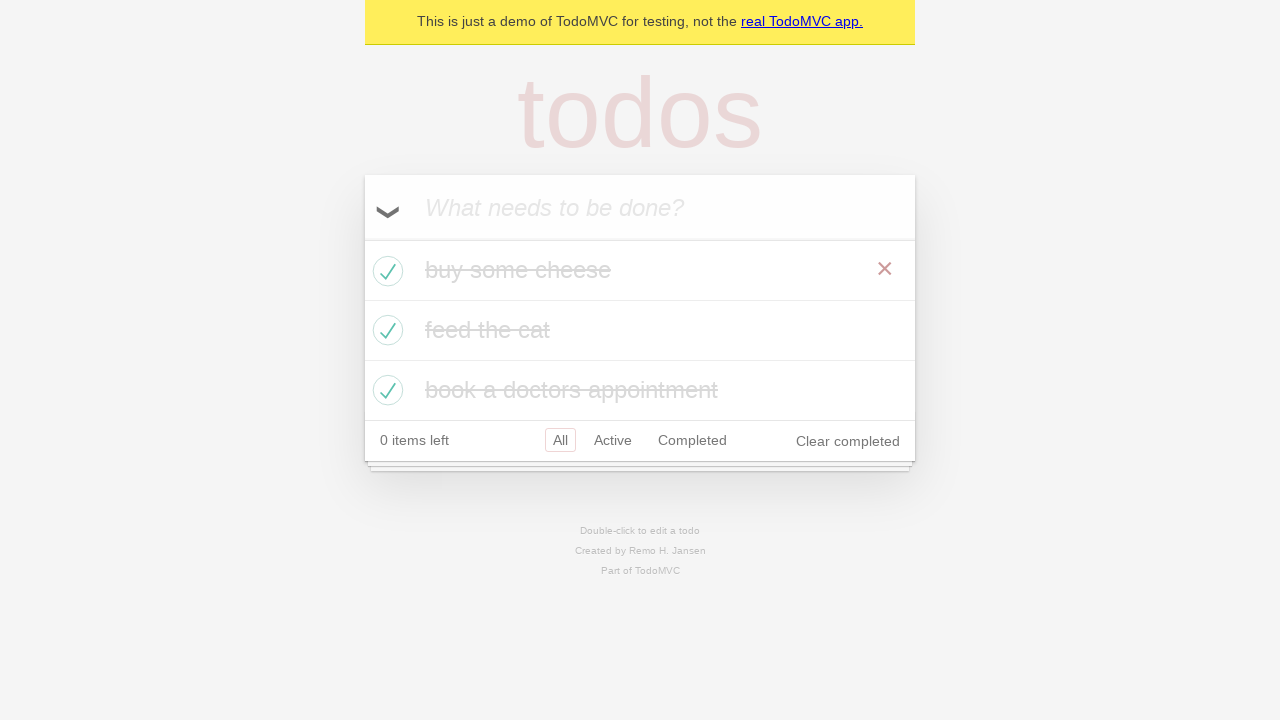